Tests the user registration form by filling in personal details (last name, email, telephone, password), subscribing to newsletter, agreeing to terms, and submitting the registration form.

Starting URL: https://ecommerce-playground.lambdatest.io/index.php?route=account/register

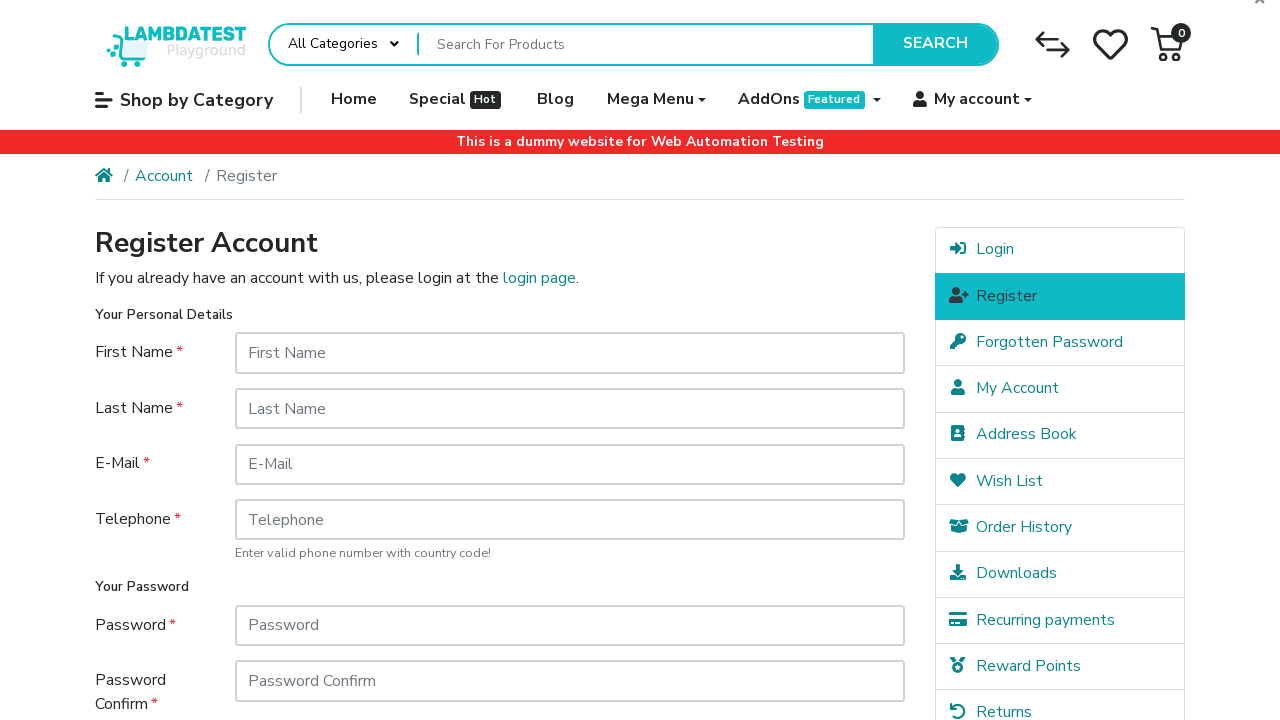

Filled first name field with 'John' on #input-firstname
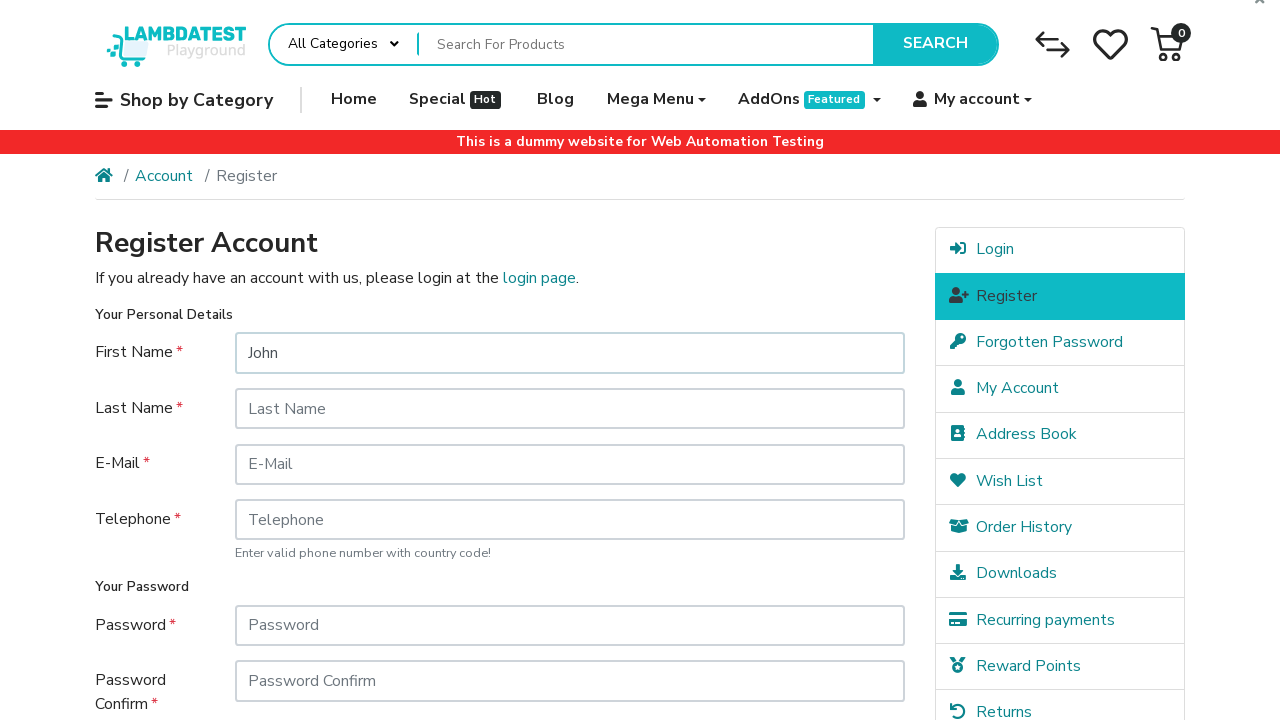

Filled last name field with 'Doe' on #input-lastname
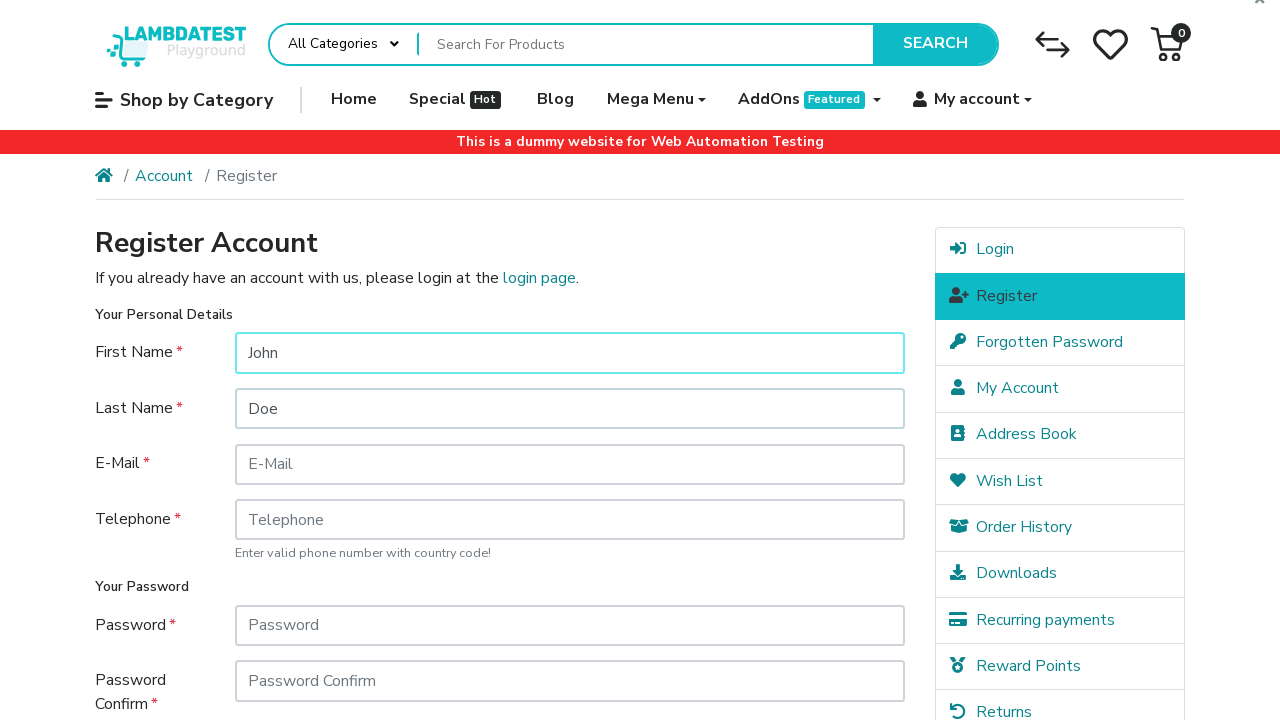

Filled email field with 'testuser7492@example.com' on #input-email
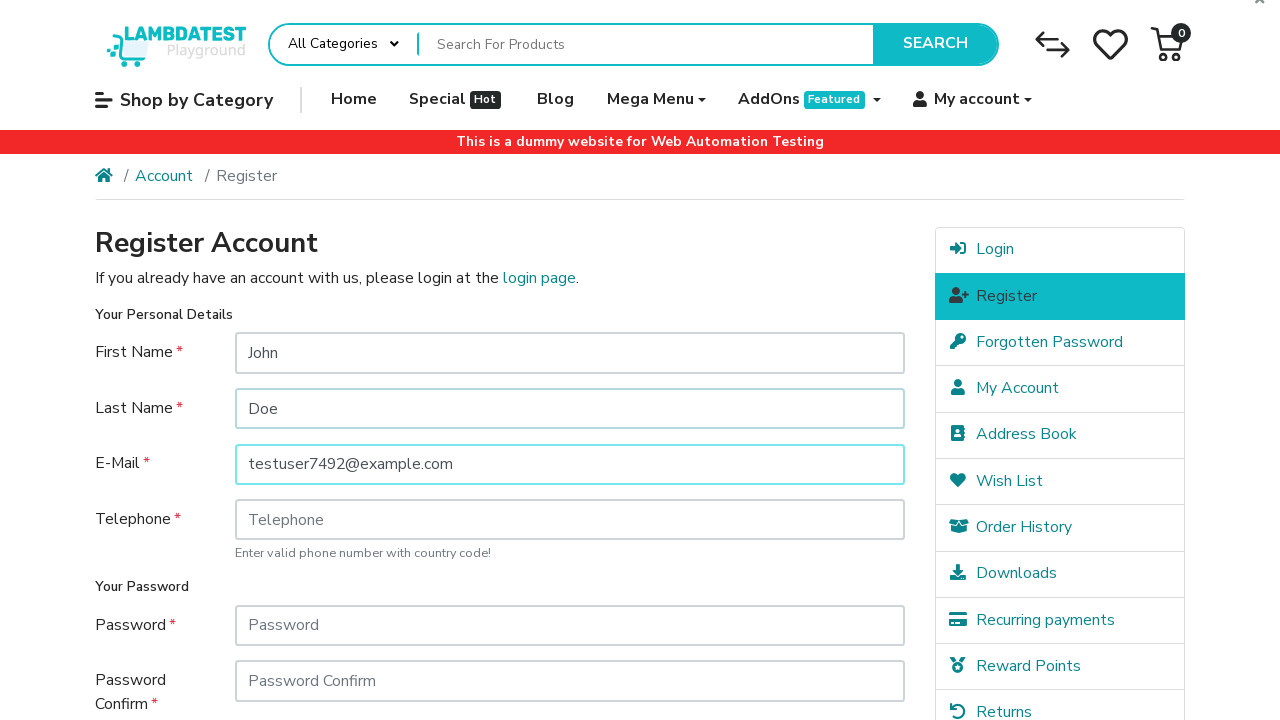

Filled telephone field with '01102010202' on #input-telephone
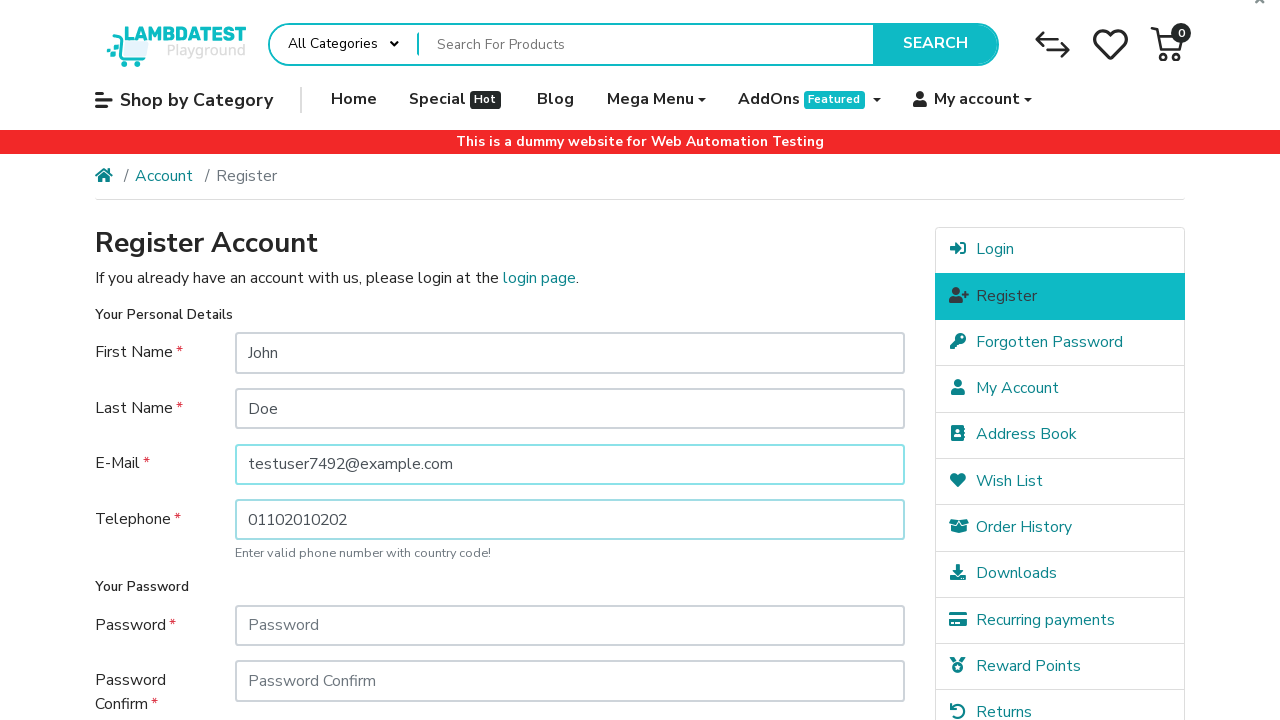

Filled password field with 'SecurePass123' on #input-password
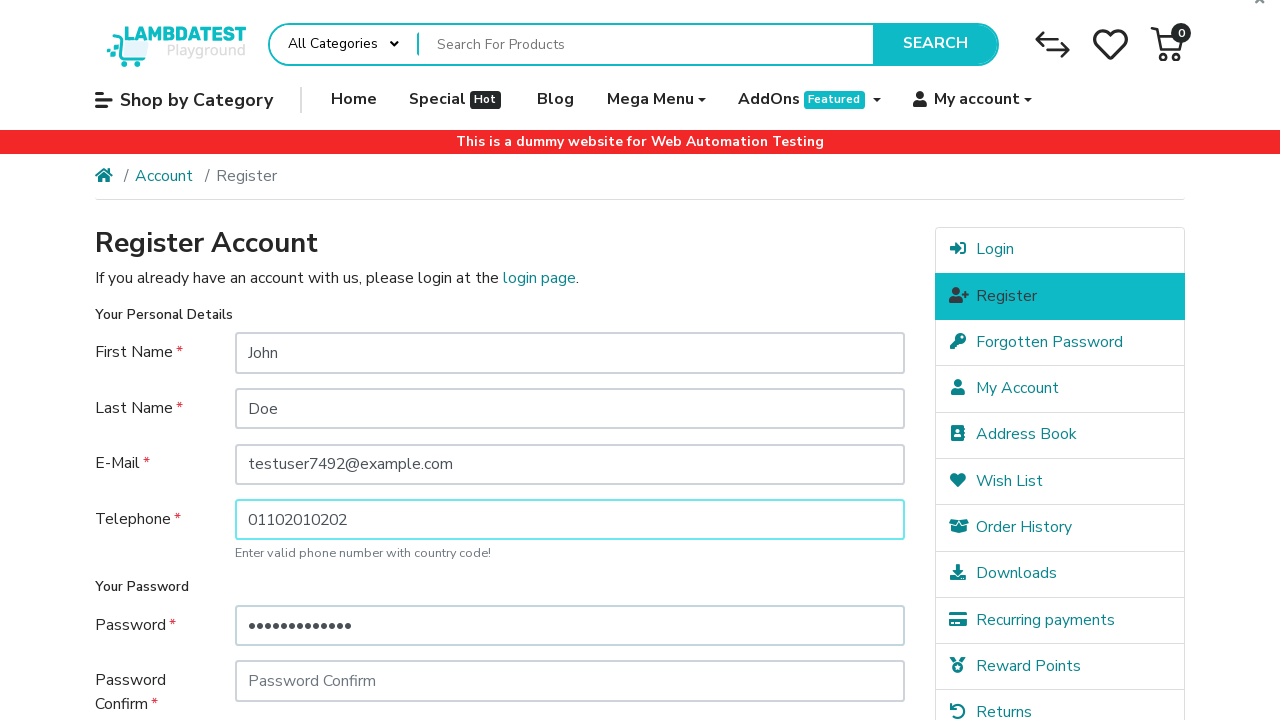

Filled confirm password field with 'SecurePass123' on #input-confirm
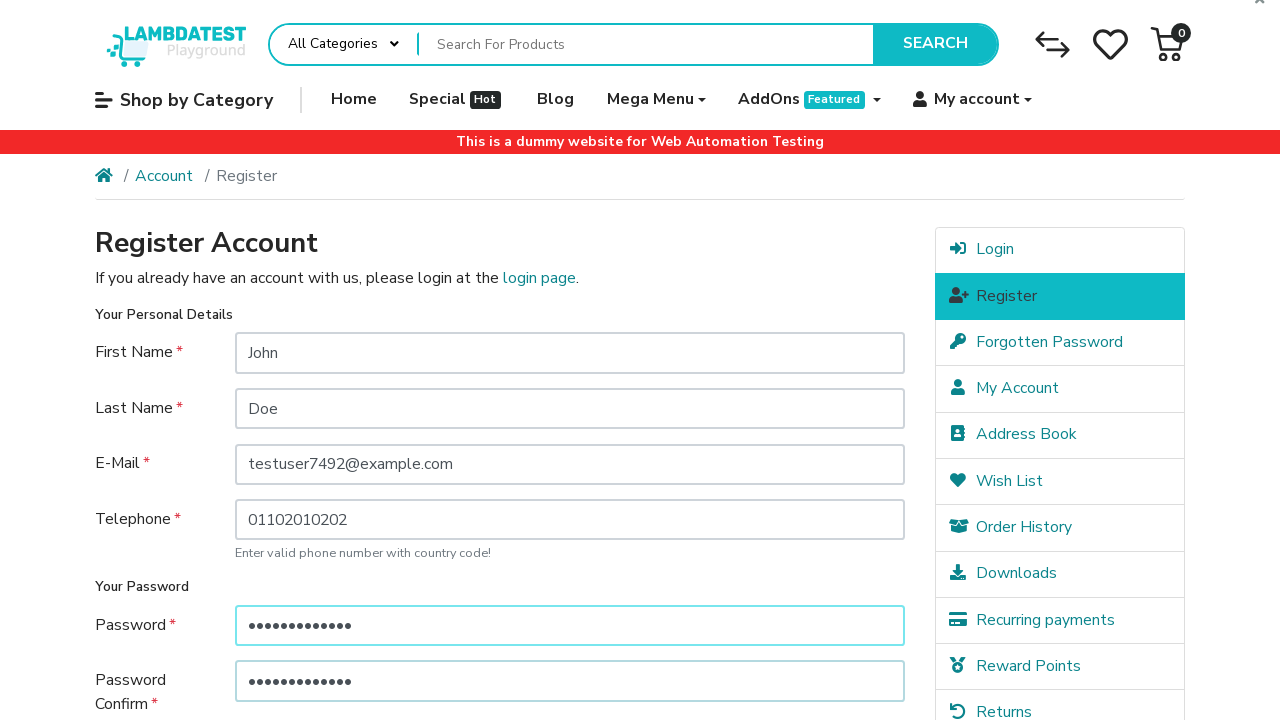

Clicked newsletter subscribe option (Yes) at (347, 514) on xpath=//*[@id="content"]/form/fieldset[3]/div/div/div[2]/label
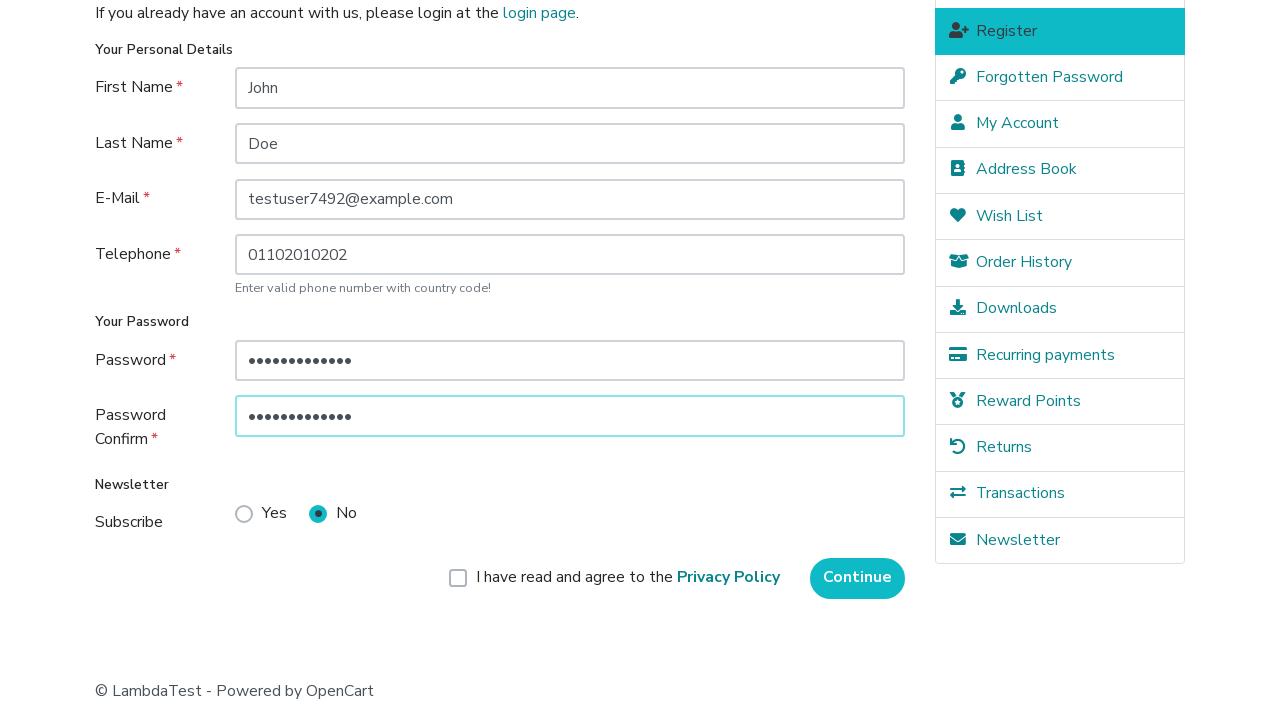

Clicked agree to privacy policy checkbox at (628, 578) on xpath=//*[@id="content"]/form/div/div/div/label
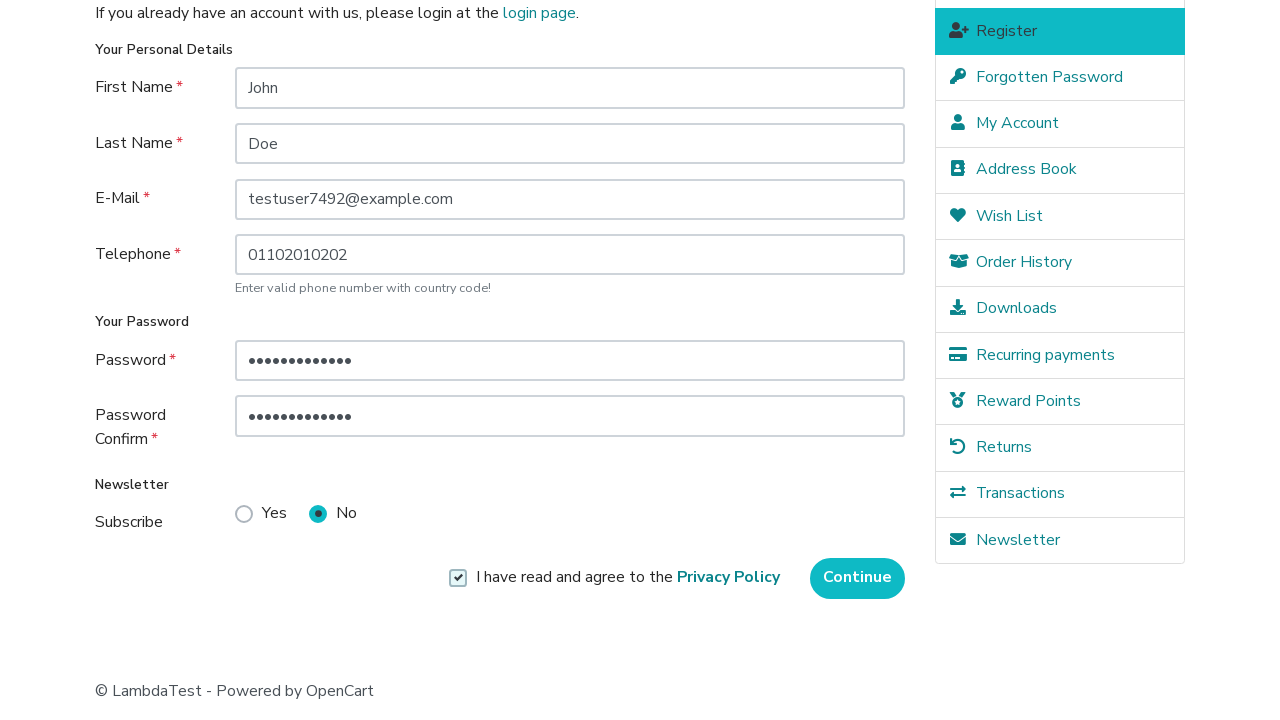

Clicked continue button to submit registration at (858, 578) on xpath=//*[@id="content"]/form/div/div/input
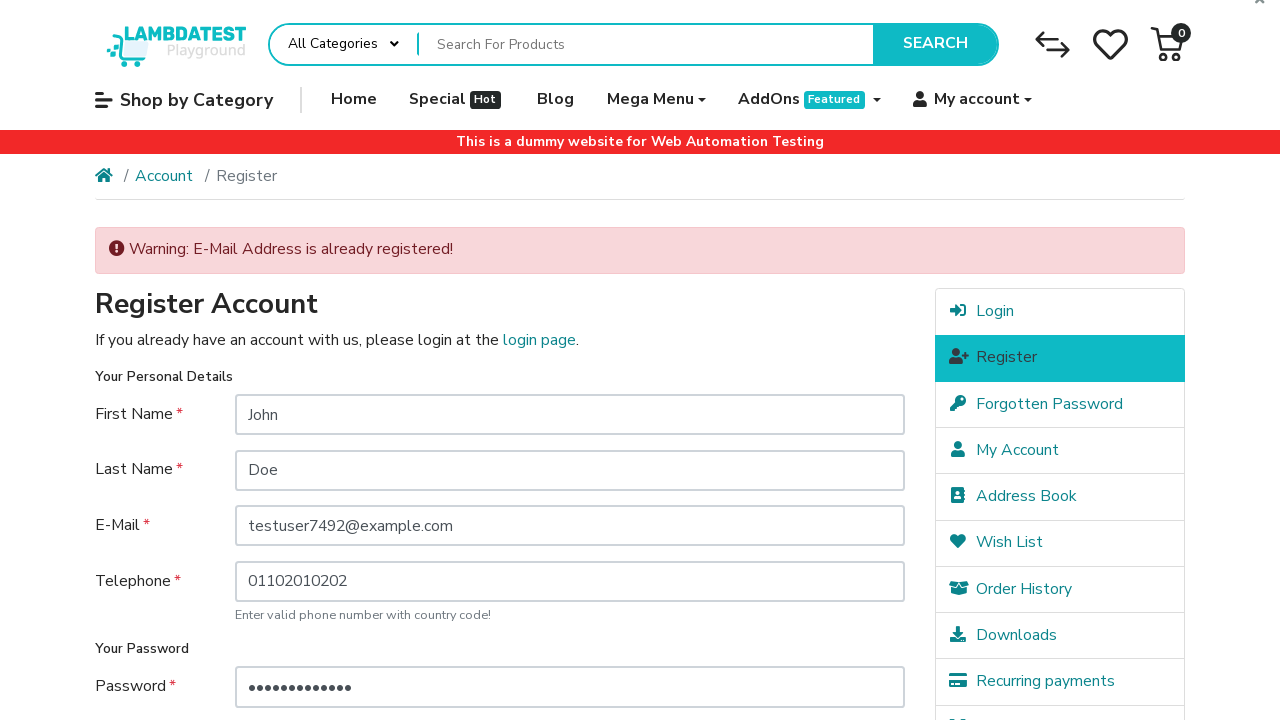

Scrolled down to see registration result
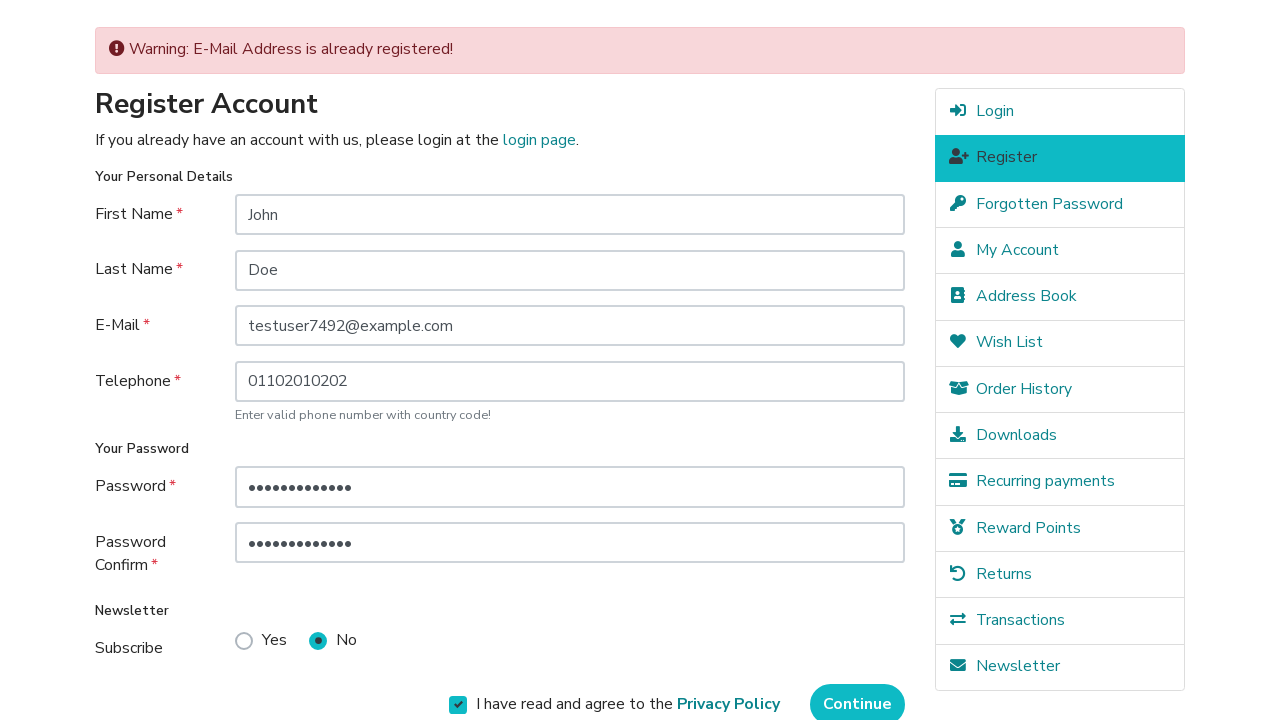

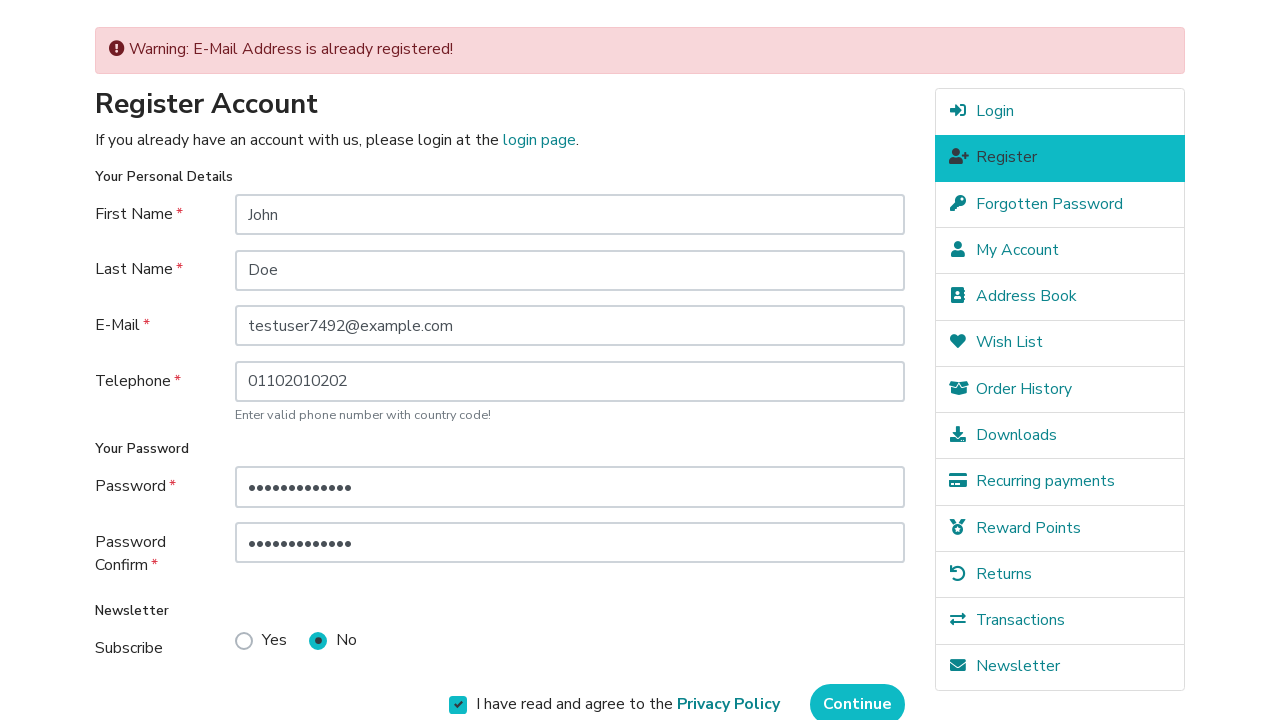